Navigates to OrangeHRM free trial page and fills in the first name field using fluent wait

Starting URL: https://www.orangehrm.com/30-day-free-trial/

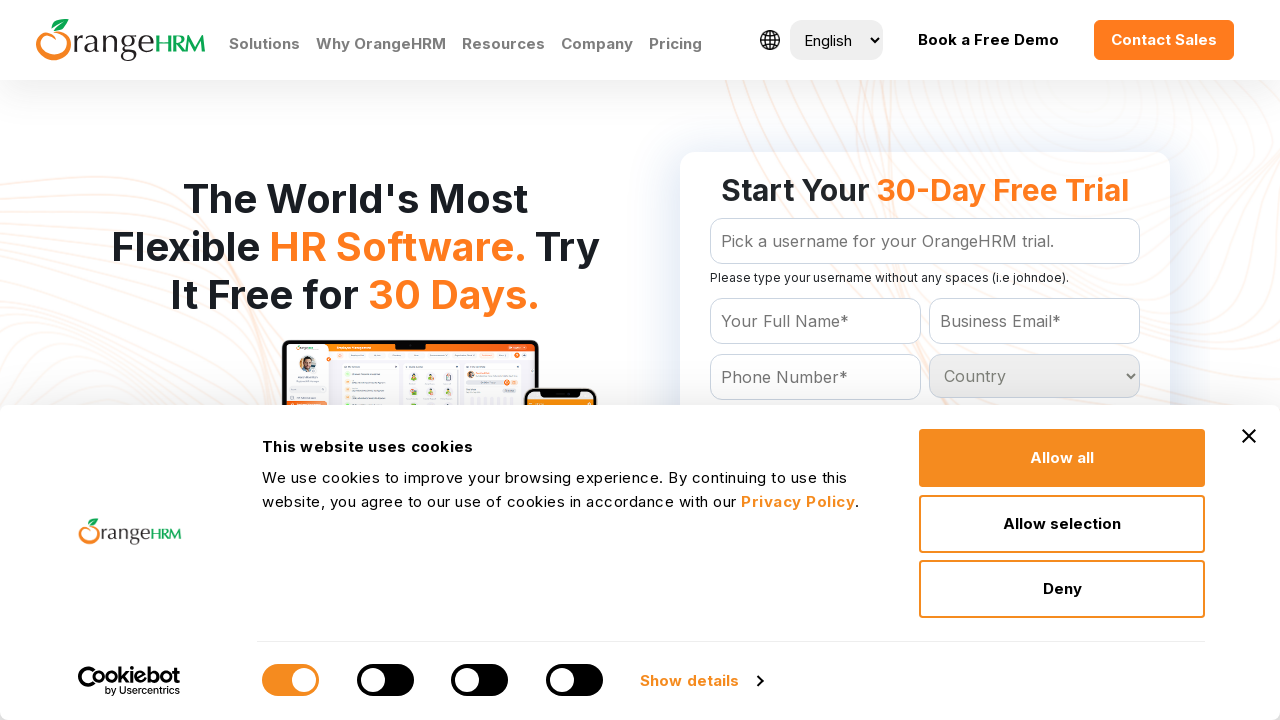

Navigated to OrangeHRM 30-day free trial page
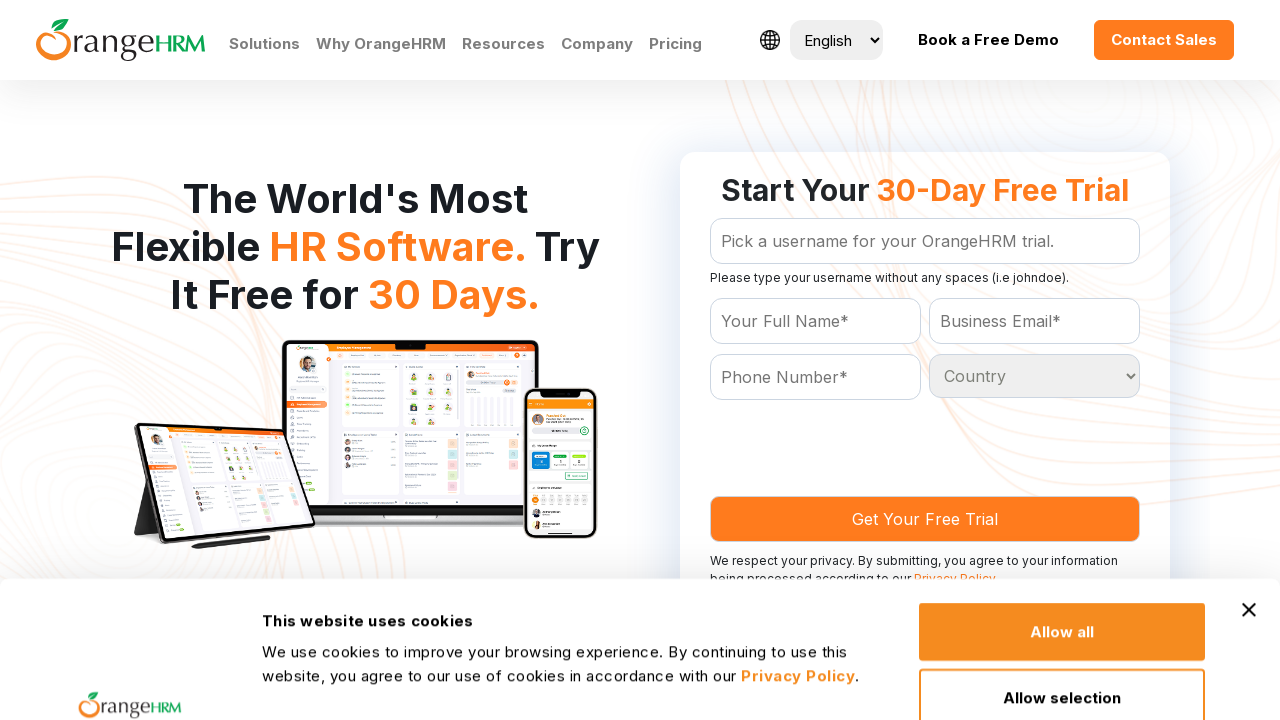

First name field became visible
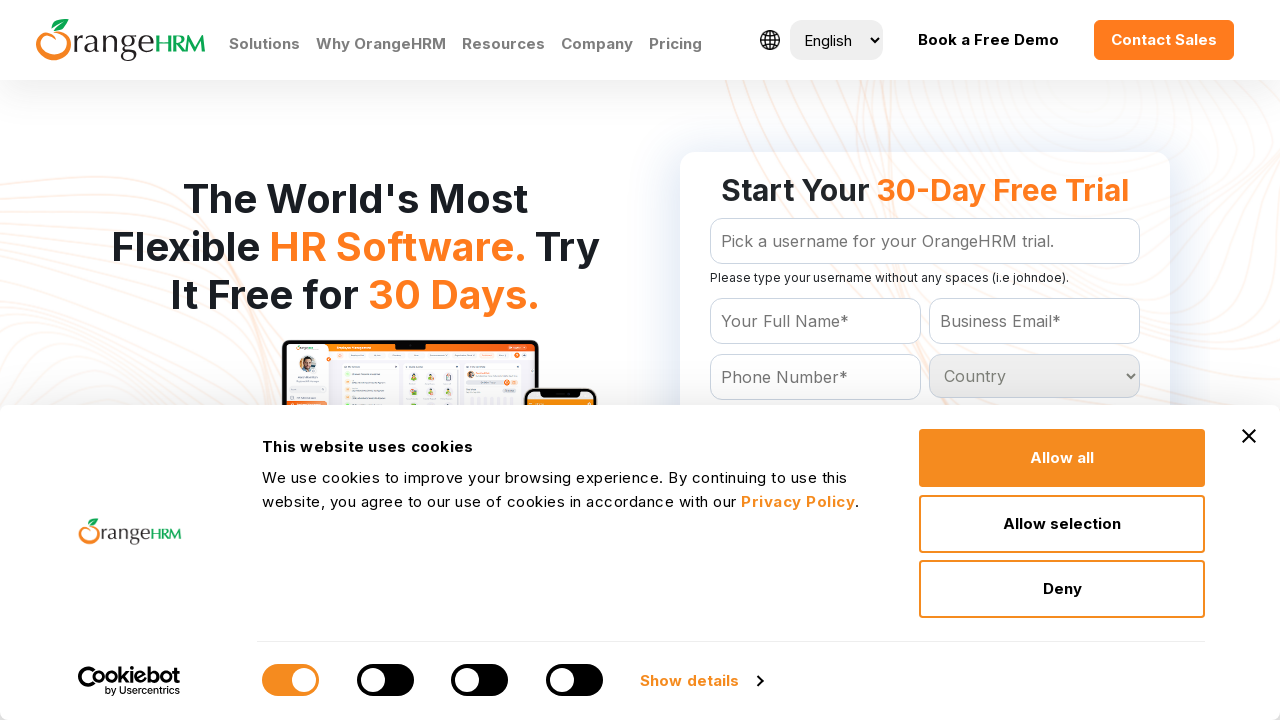

Filled first name field with 'Naveen' on #Form_getForm_Name
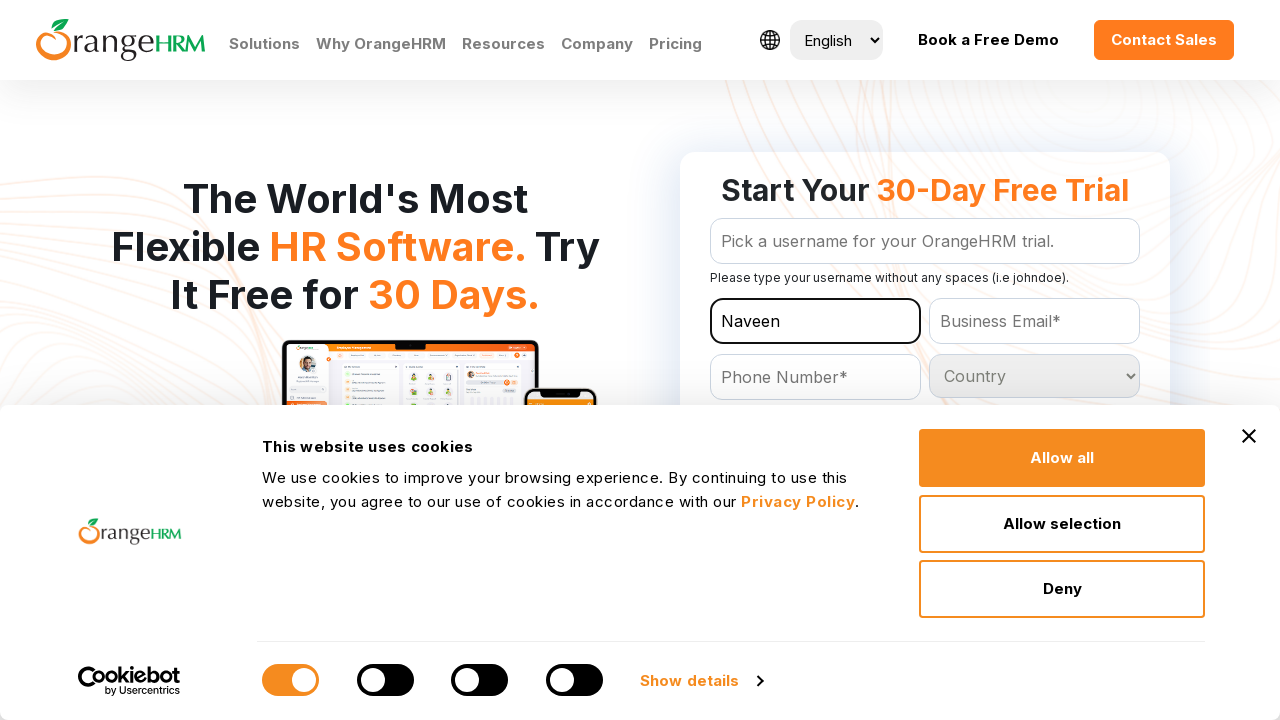

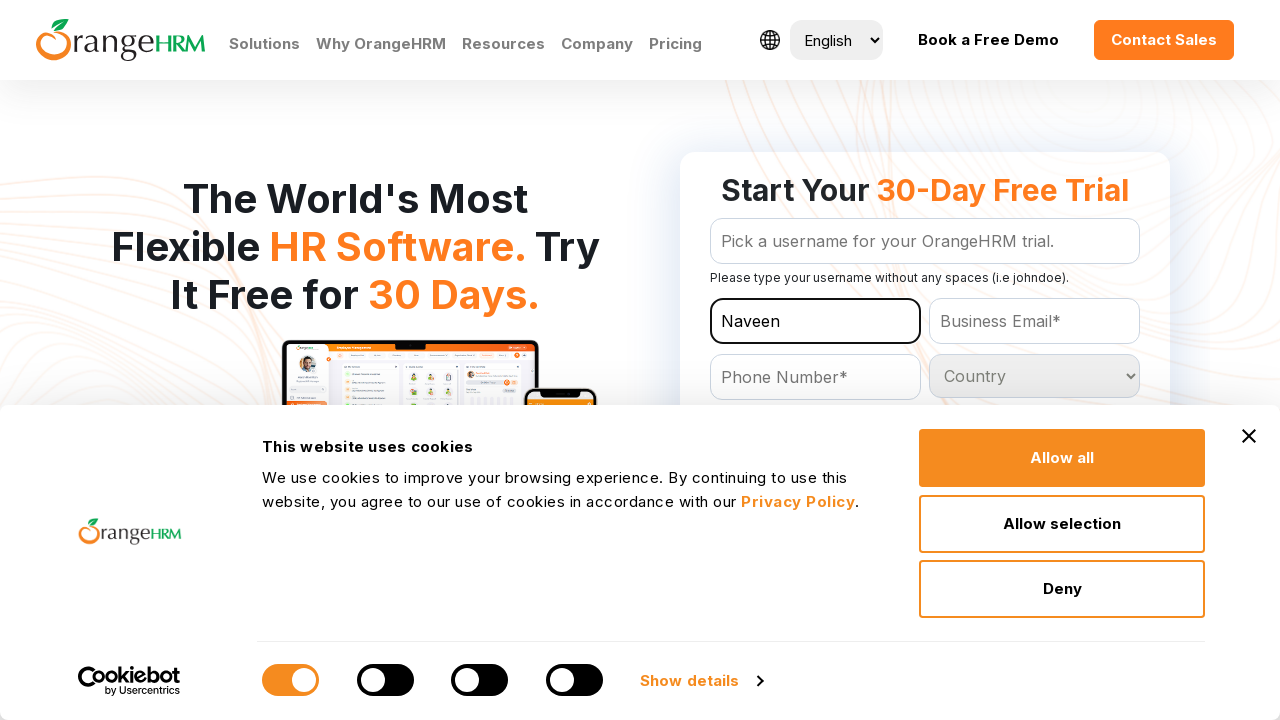